Tests a web page by clicking on multiple information buttons (resolution, location, details, timezone) in sequence to verify they are clickable and functional.

Starting URL: https://mfml.in/api/getInfo

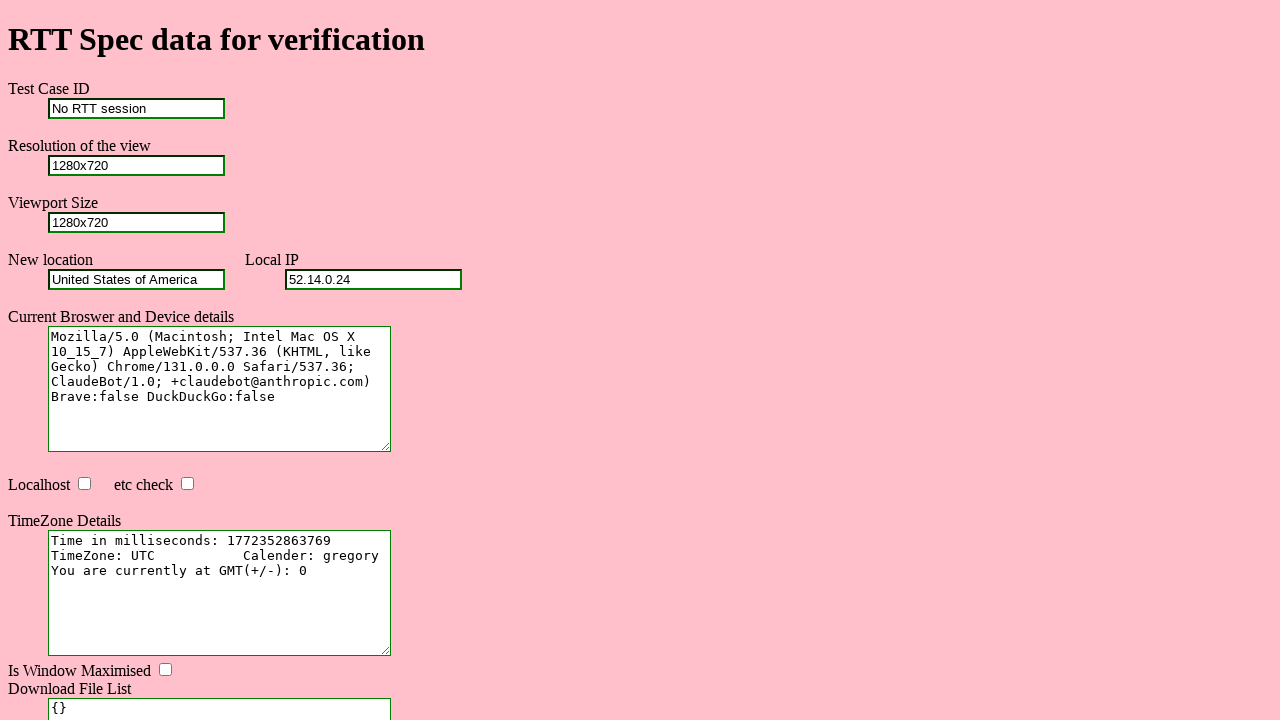

Waited for resolution button to be available
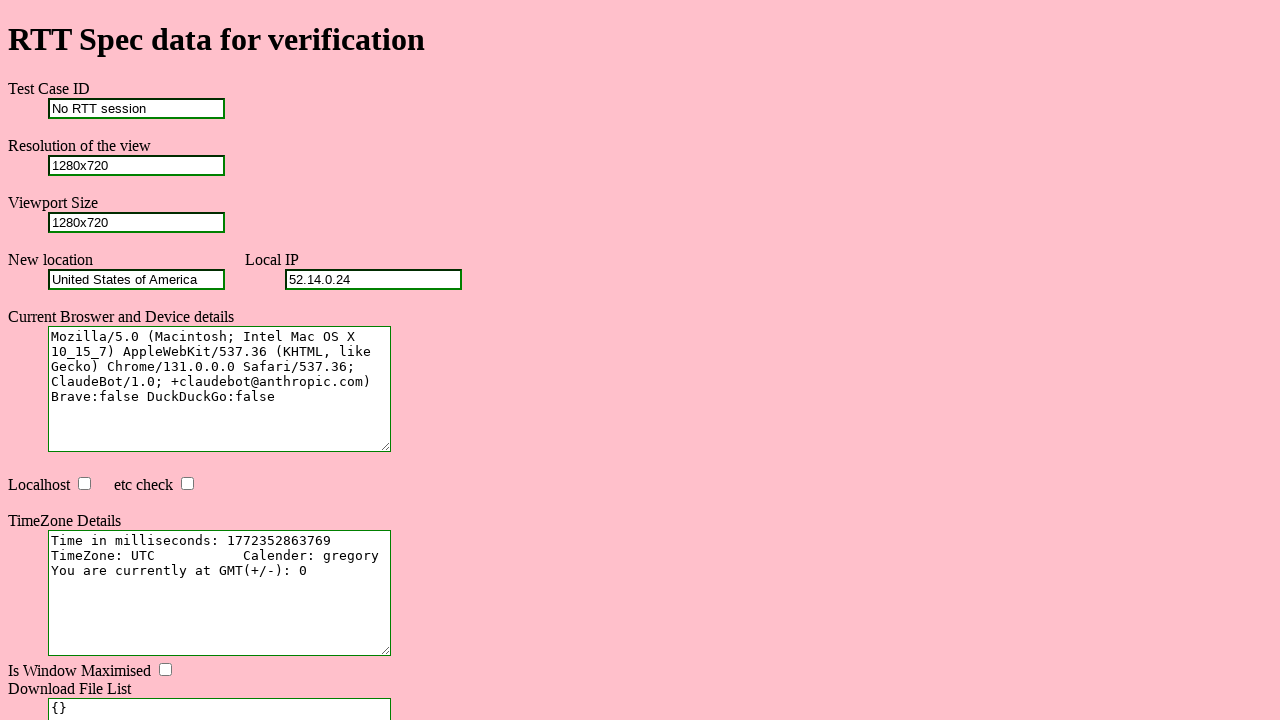

Clicked resolution information button at (136, 165) on #resolution
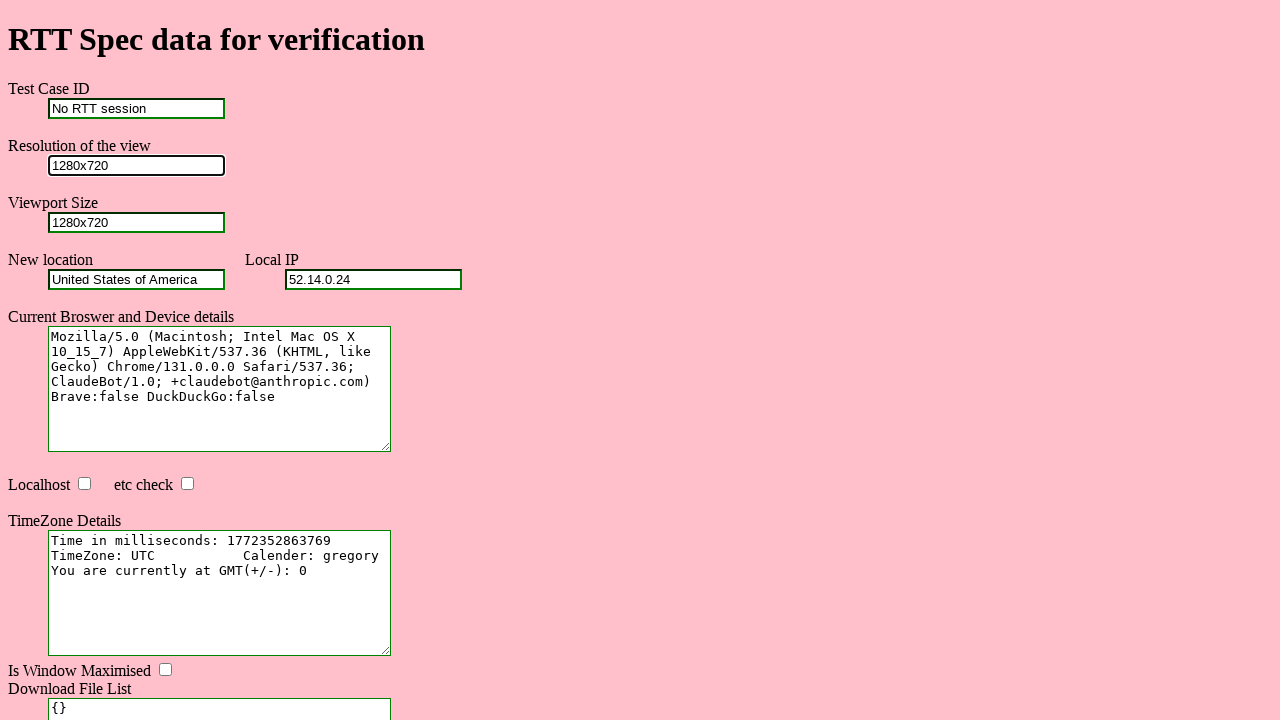

Waited for location button to be available
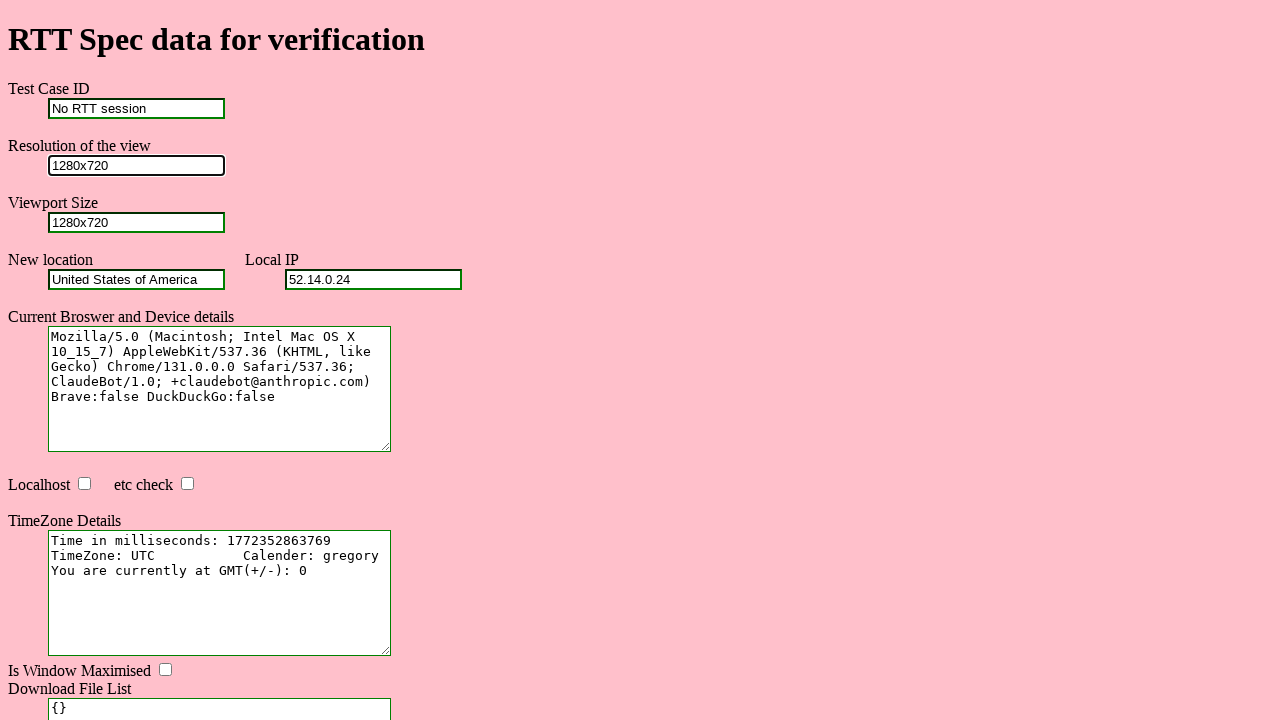

Clicked location information button at (136, 279) on #location
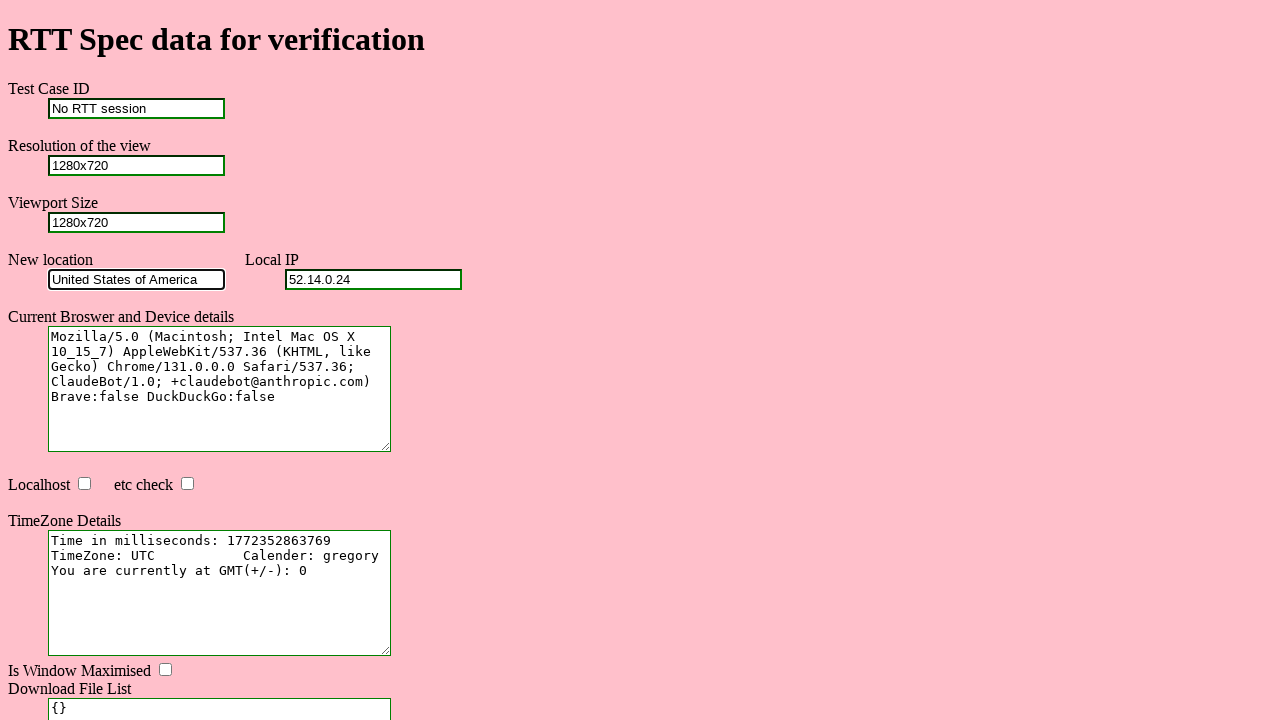

Waited for details button to be available
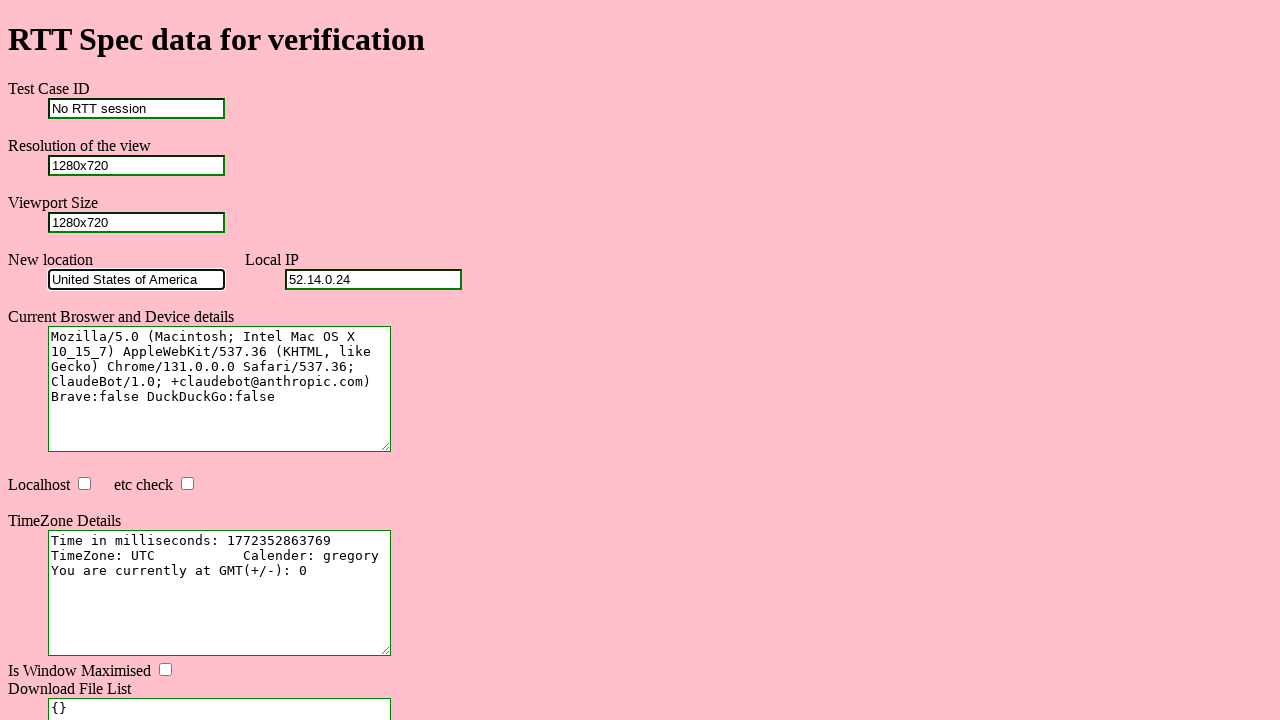

Clicked details information button at (220, 389) on #details
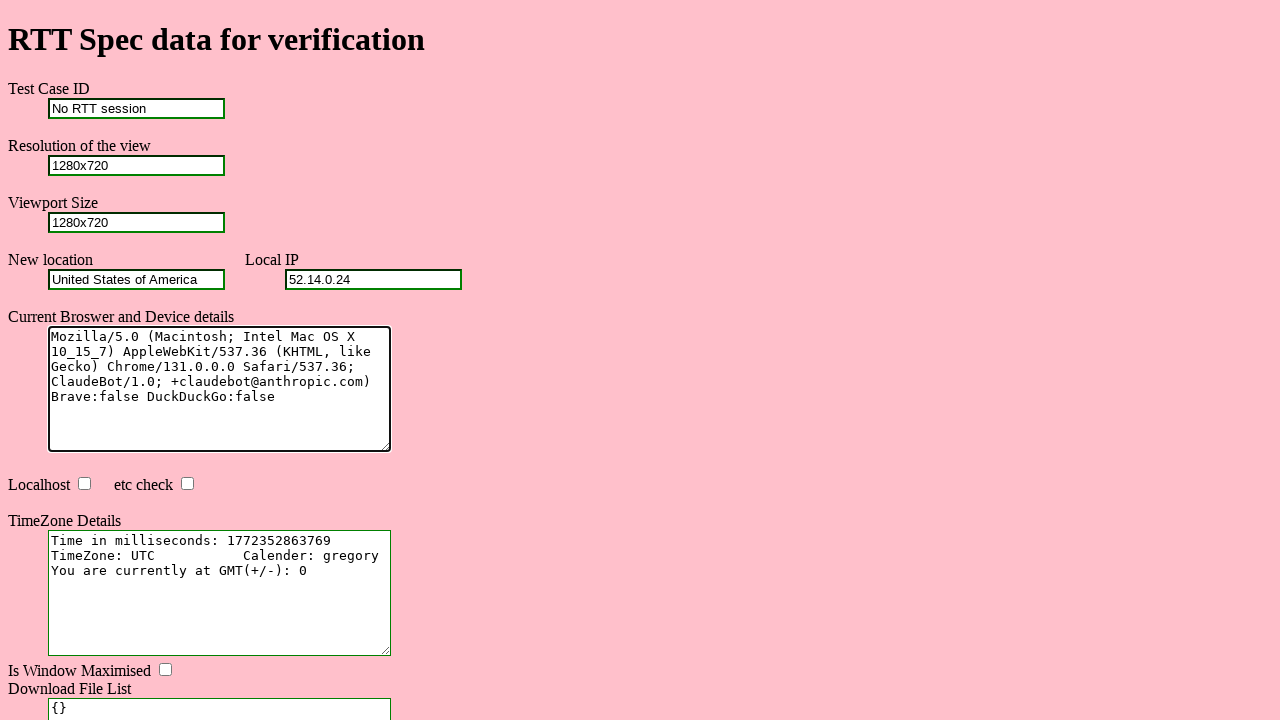

Waited for timezone button to be available
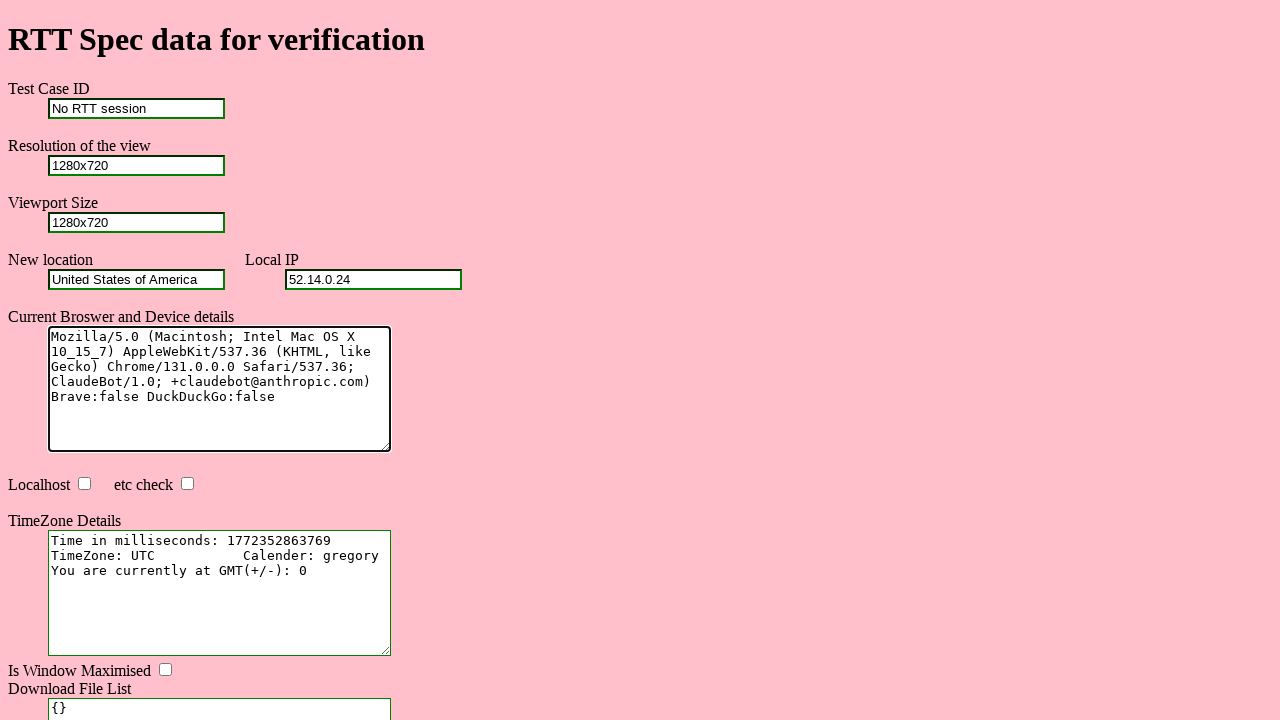

Clicked timezone information button at (220, 593) on #timezone
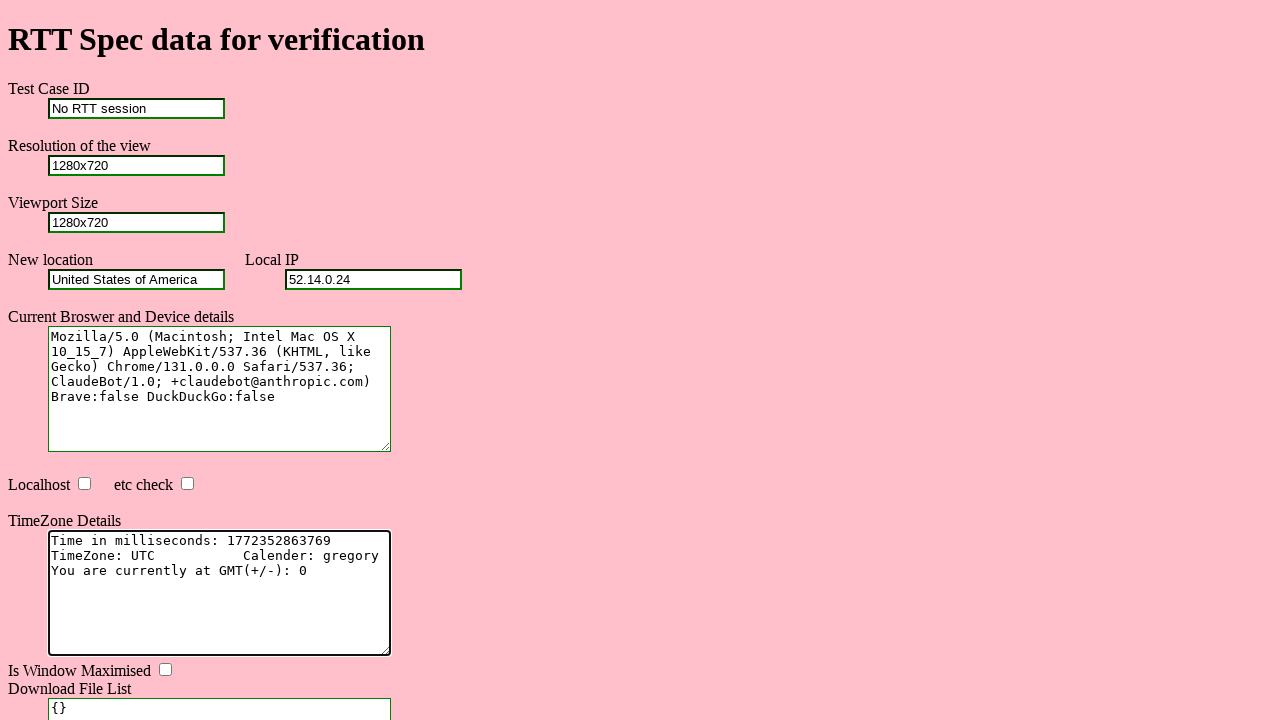

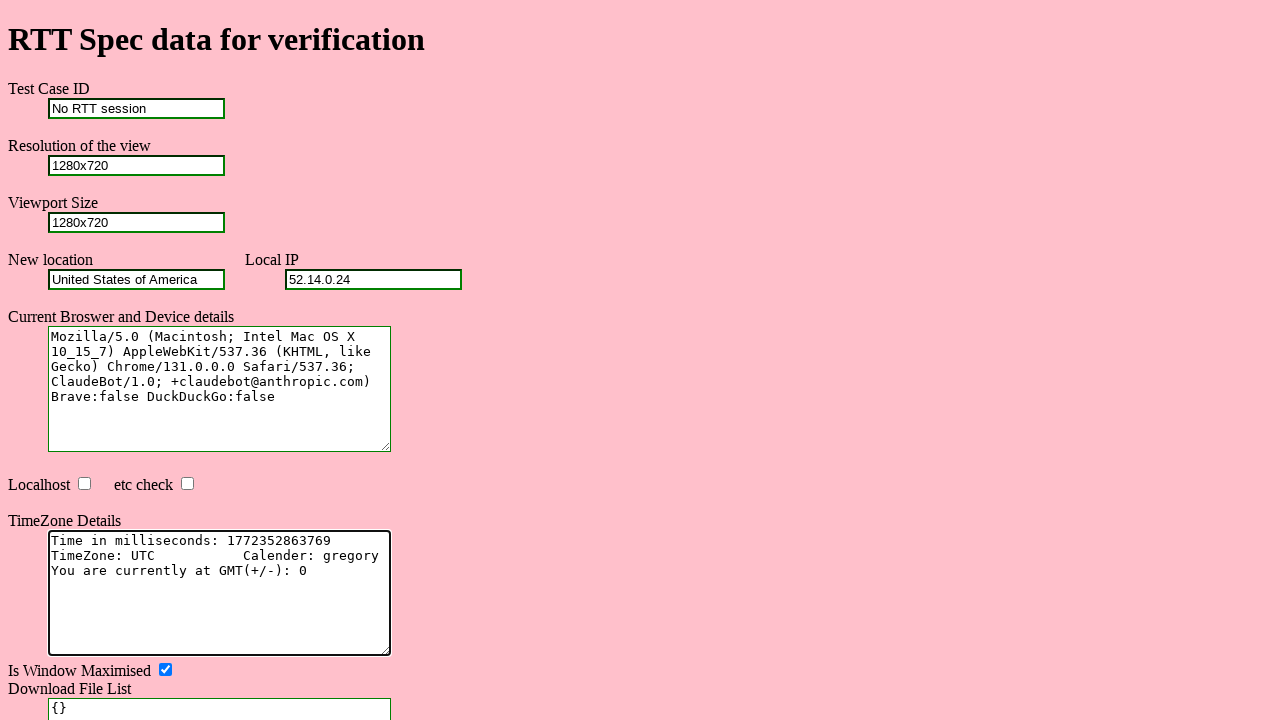